Tests handling of a JavaScript prompt dialog by clicking a button inside an iframe, entering text, and accepting the prompt

Starting URL: https://www.w3schools.com/js/tryit.asp?filename=tryjs_prompt

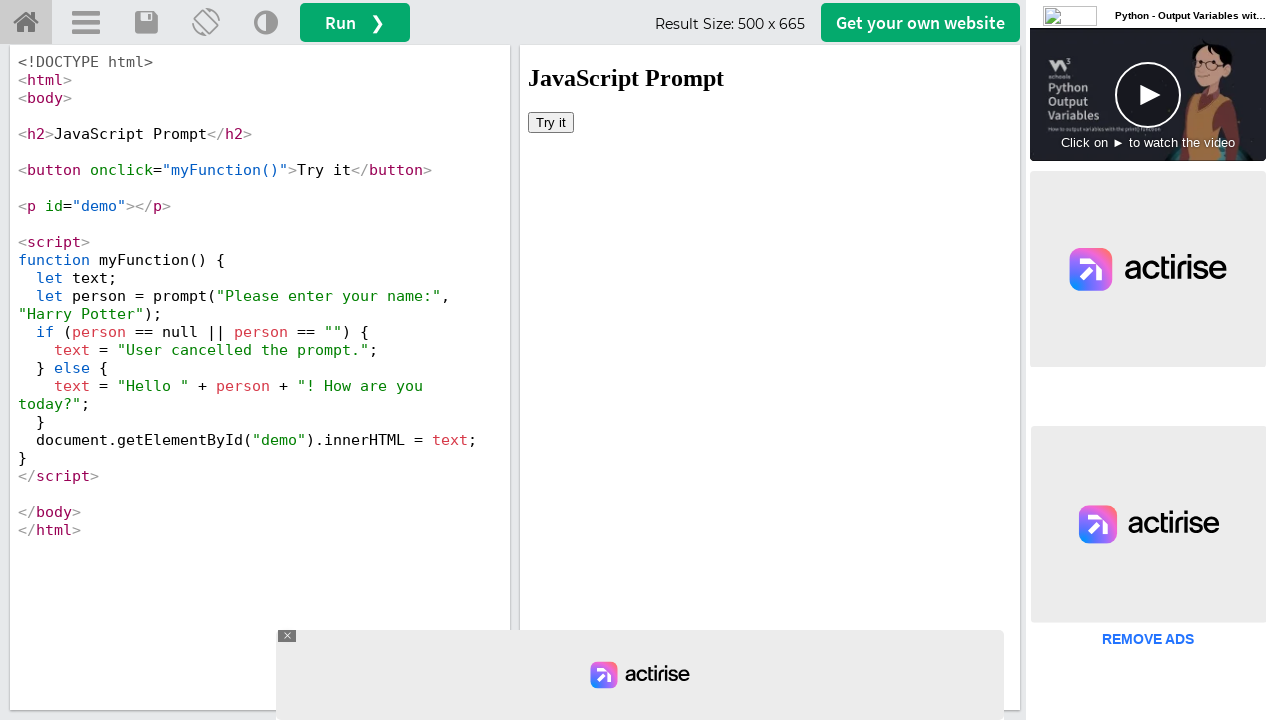

Set up dialog handler to accept prompts with text 'Hi I am Rajshri'
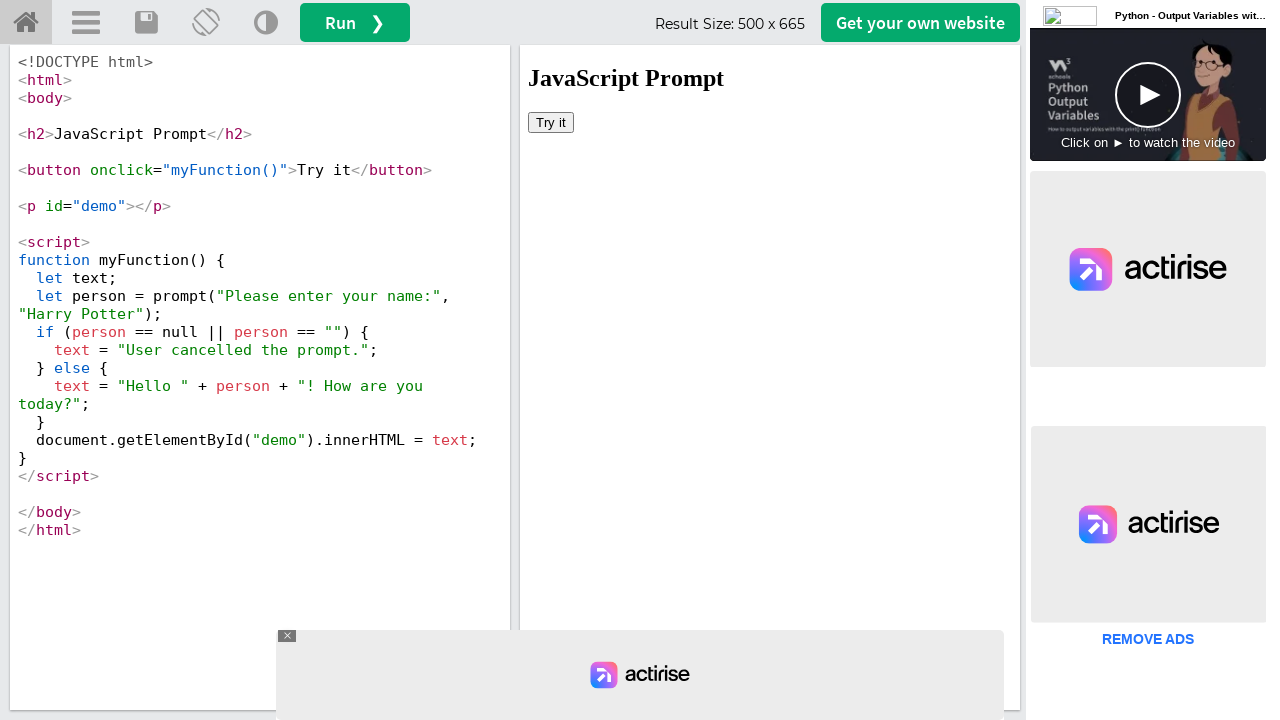

Located iframe with id 'iframeResult'
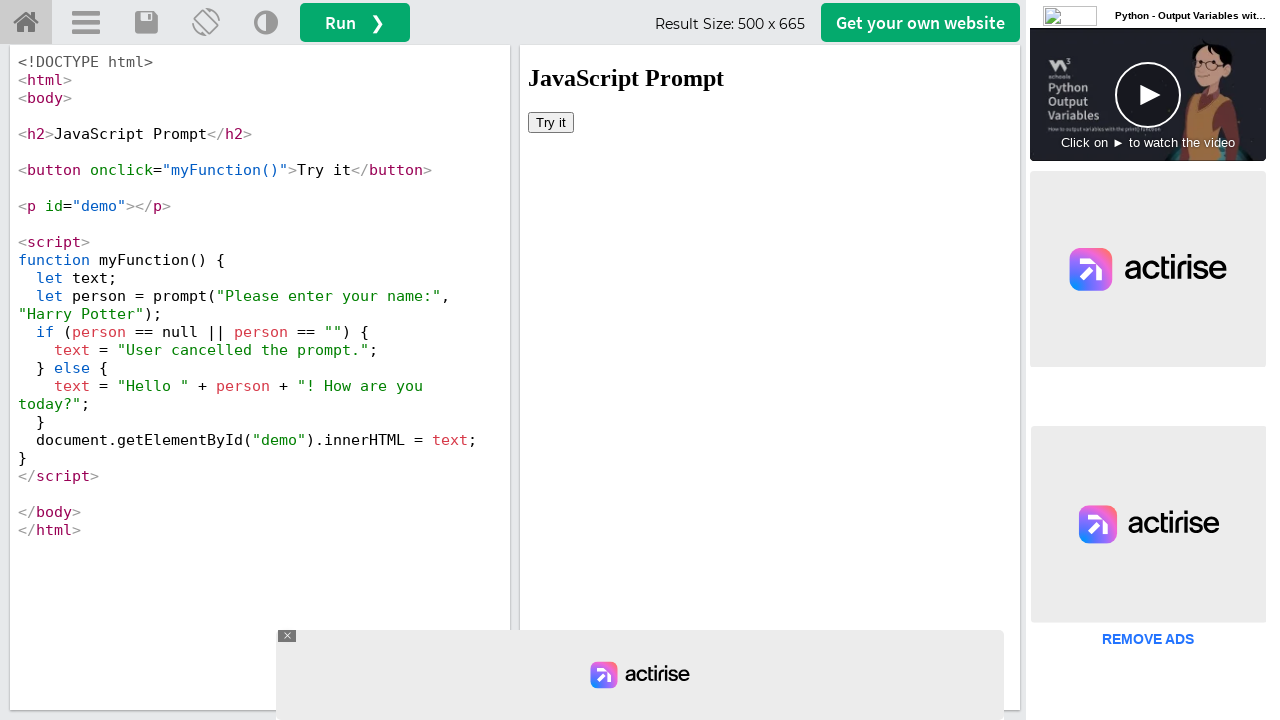

Clicked button inside iframe to trigger JavaScript prompt dialog at (551, 122) on iframe#iframeResult >> internal:control=enter-frame >> xpath=/html/body/button
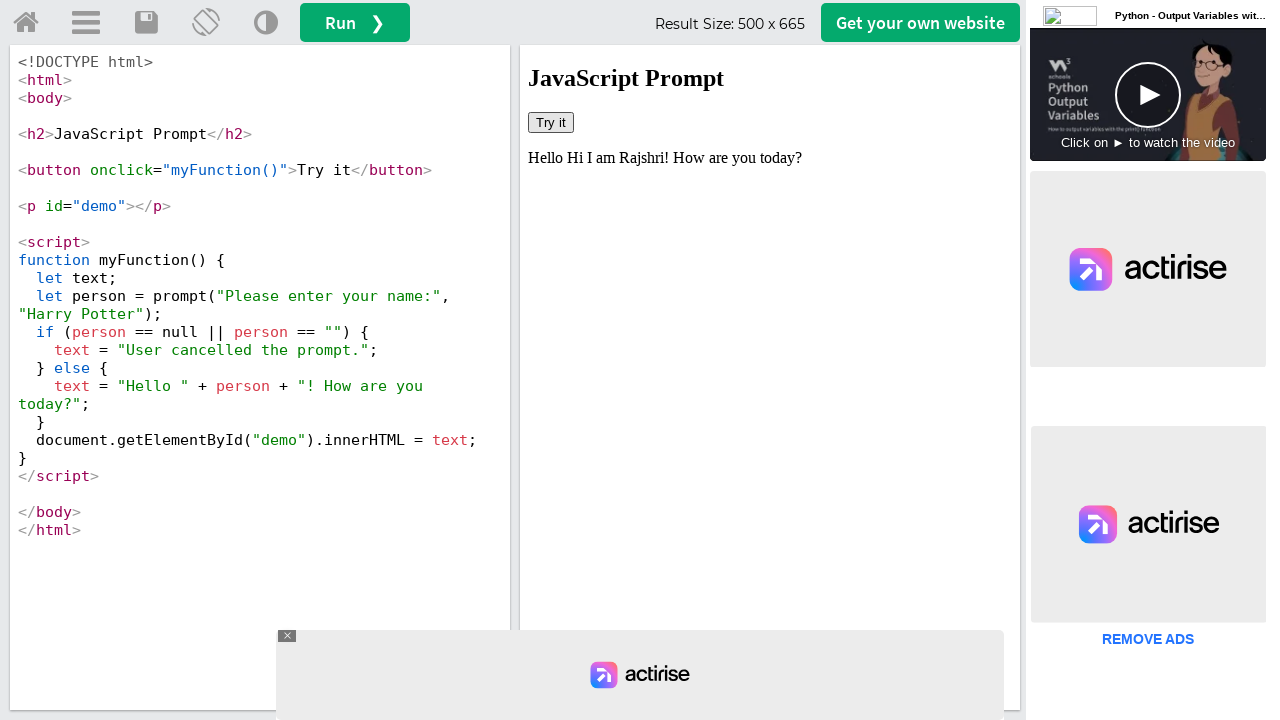

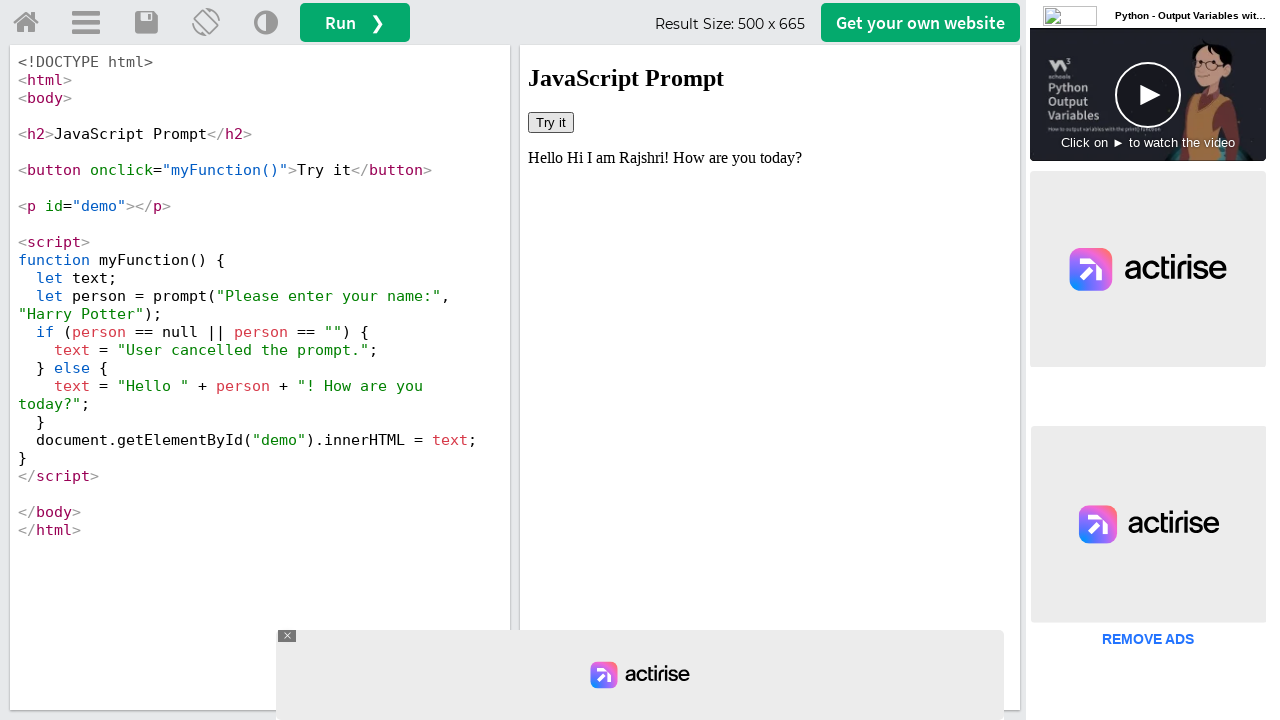